Tests the filter highlighting by clicking through All, Active, and Completed filter links

Starting URL: https://demo.playwright.dev/todomvc

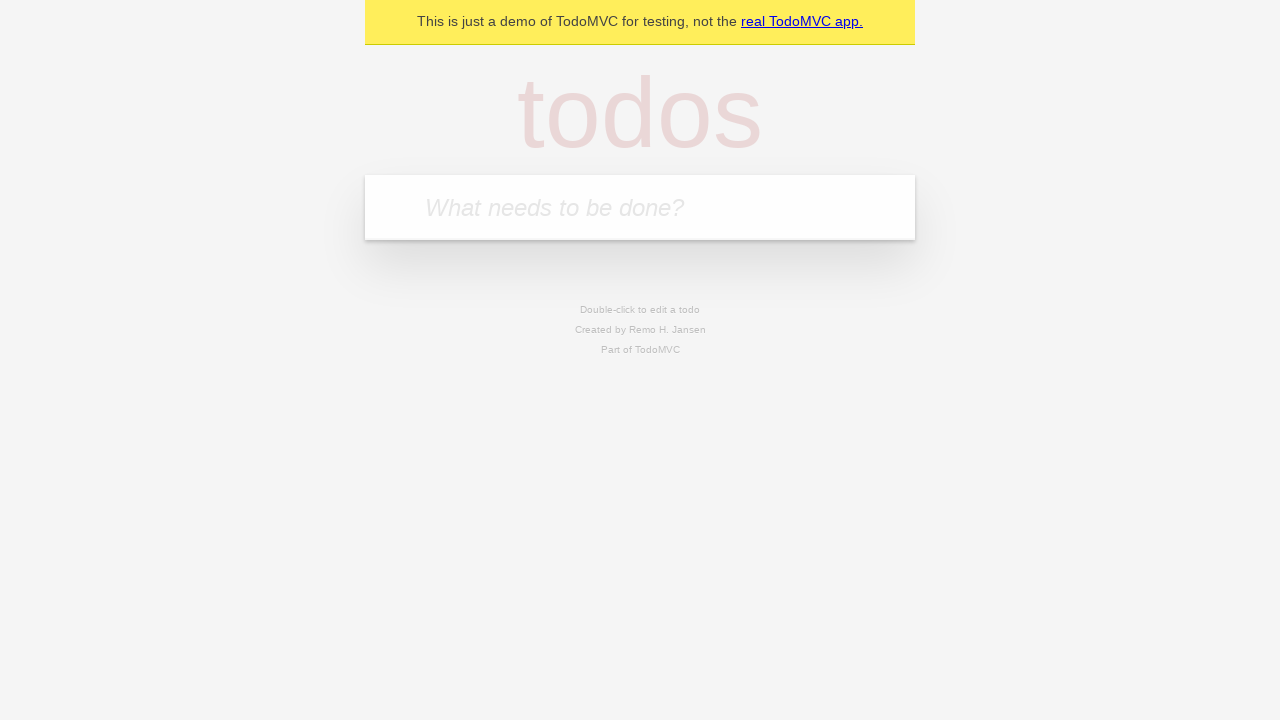

Filled todo input with 'buy some cheese' on internal:attr=[placeholder="What needs to be done?"i]
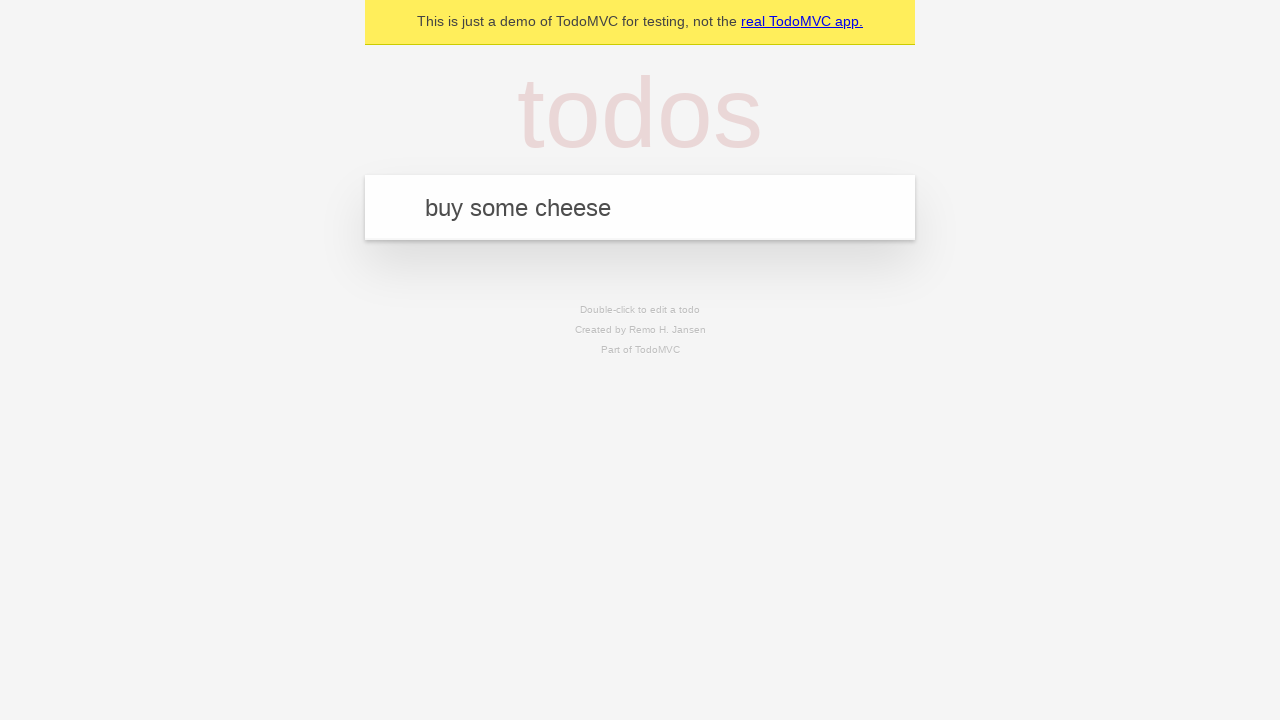

Pressed Enter to create todo 'buy some cheese' on internal:attr=[placeholder="What needs to be done?"i]
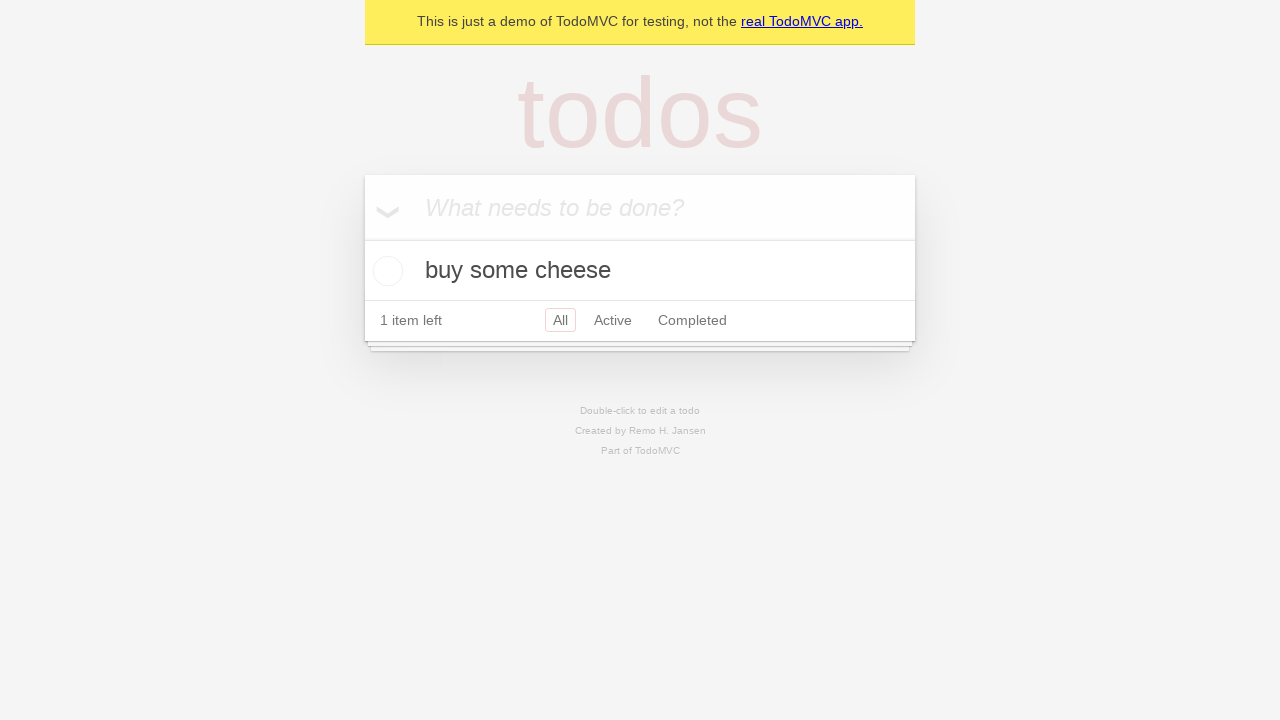

Filled todo input with 'feed the cat' on internal:attr=[placeholder="What needs to be done?"i]
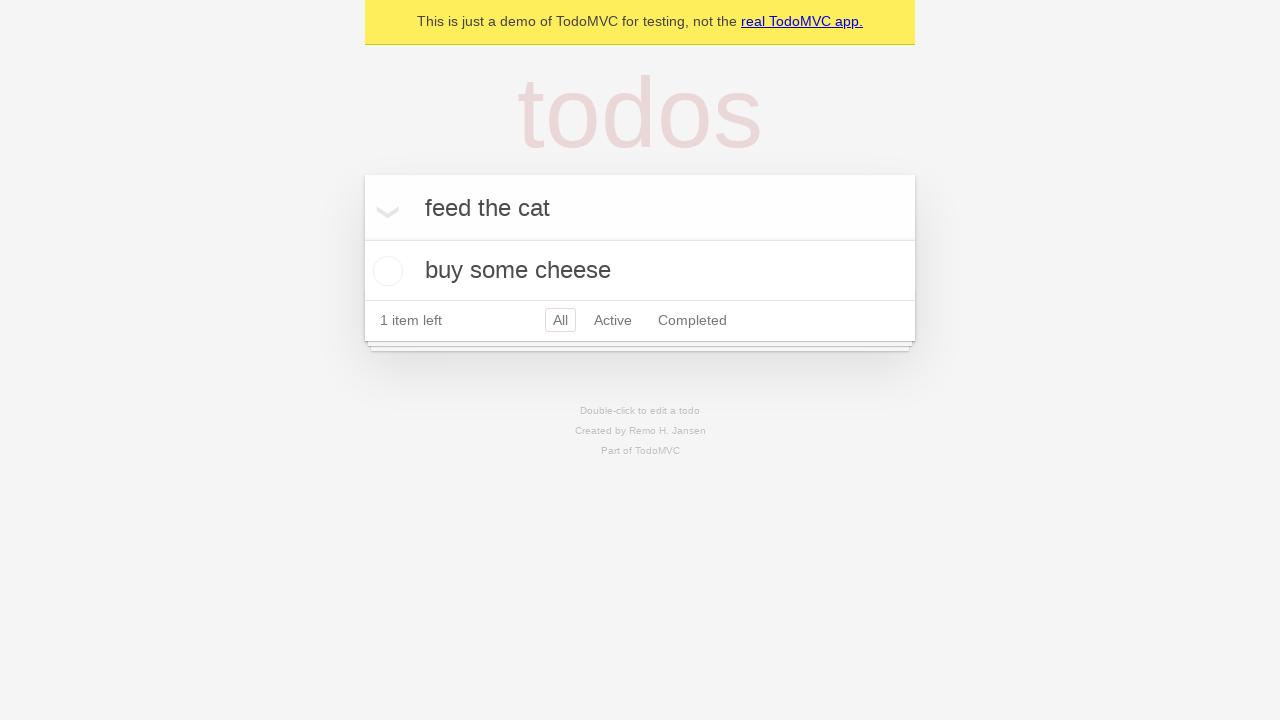

Pressed Enter to create todo 'feed the cat' on internal:attr=[placeholder="What needs to be done?"i]
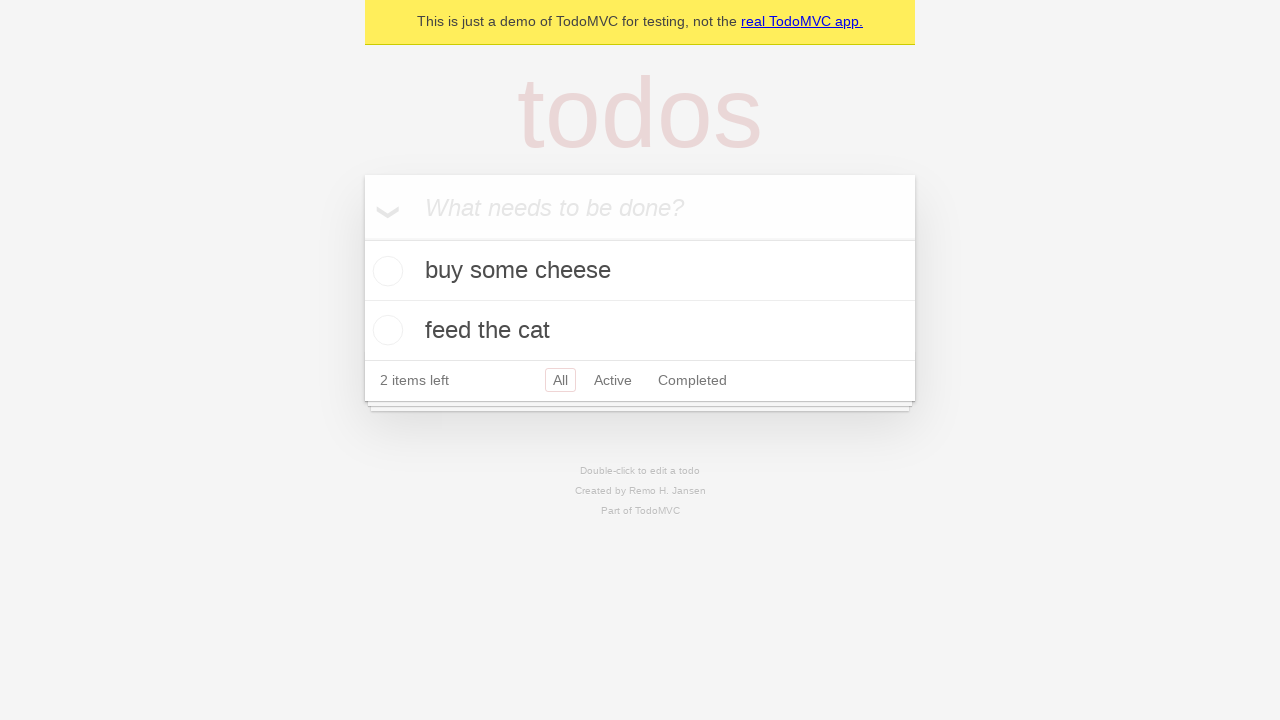

Filled todo input with 'book a doctors appointment' on internal:attr=[placeholder="What needs to be done?"i]
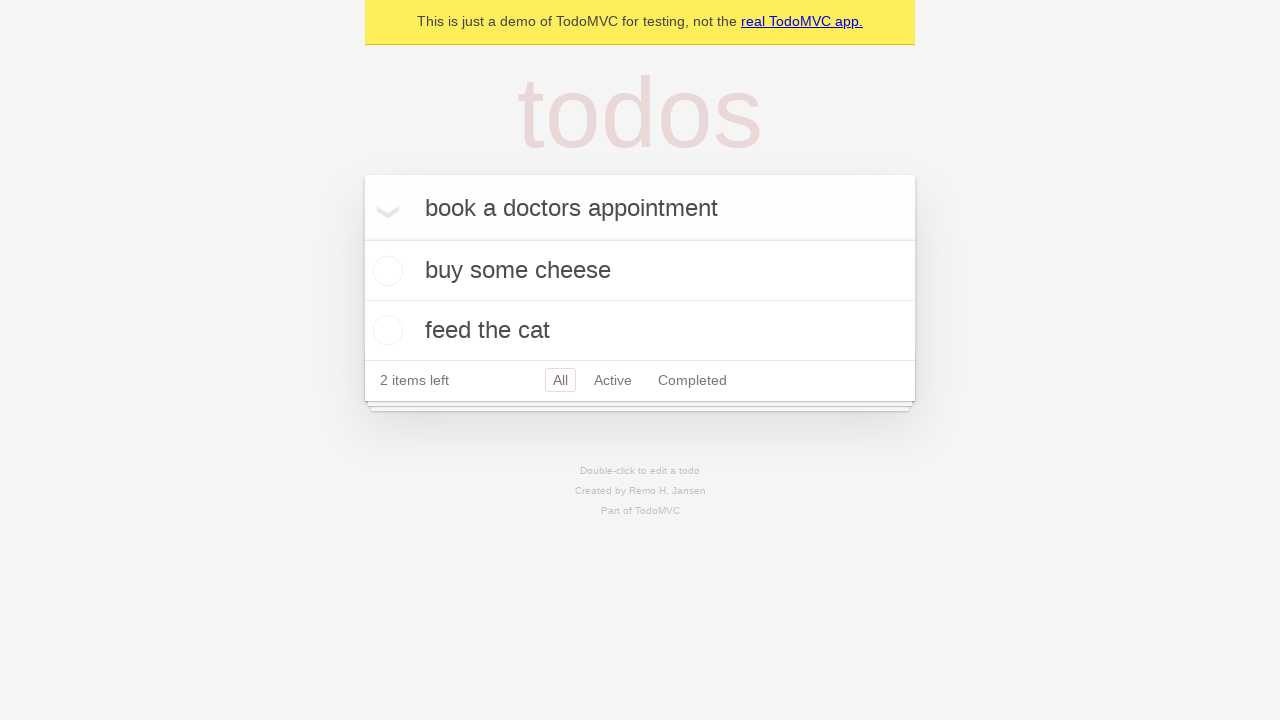

Pressed Enter to create todo 'book a doctors appointment' on internal:attr=[placeholder="What needs to be done?"i]
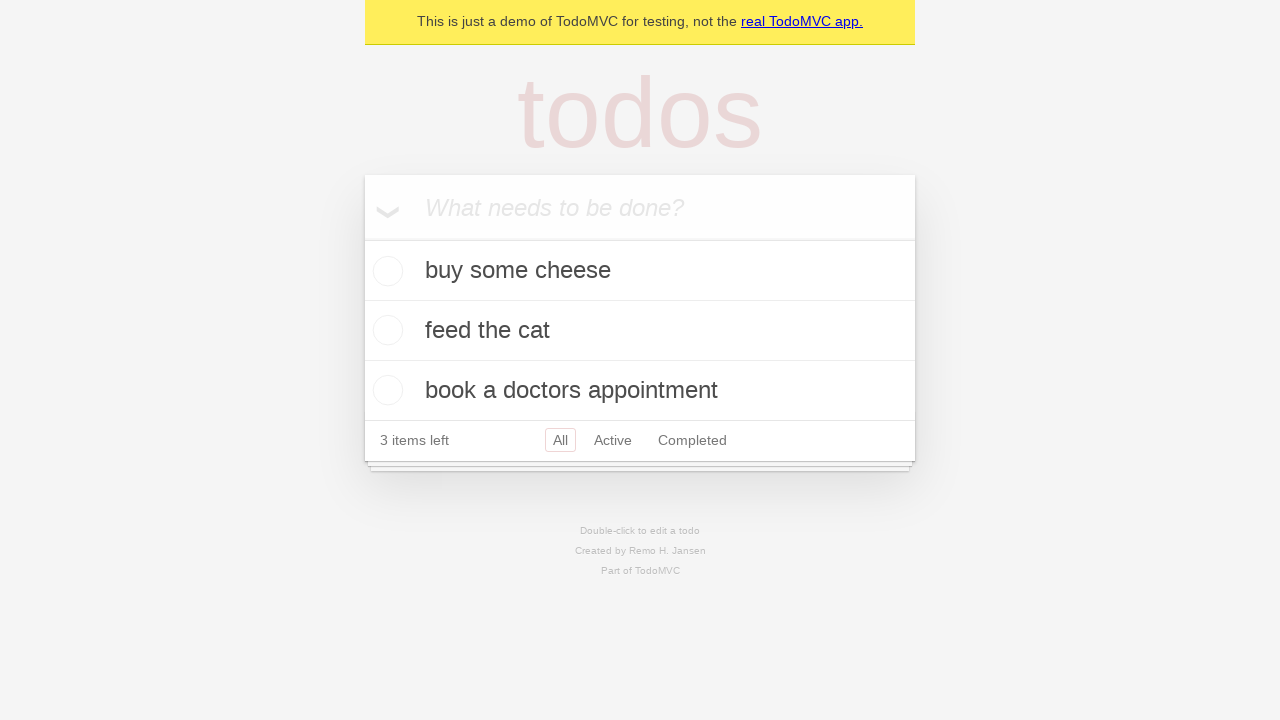

All three todos have been created and loaded
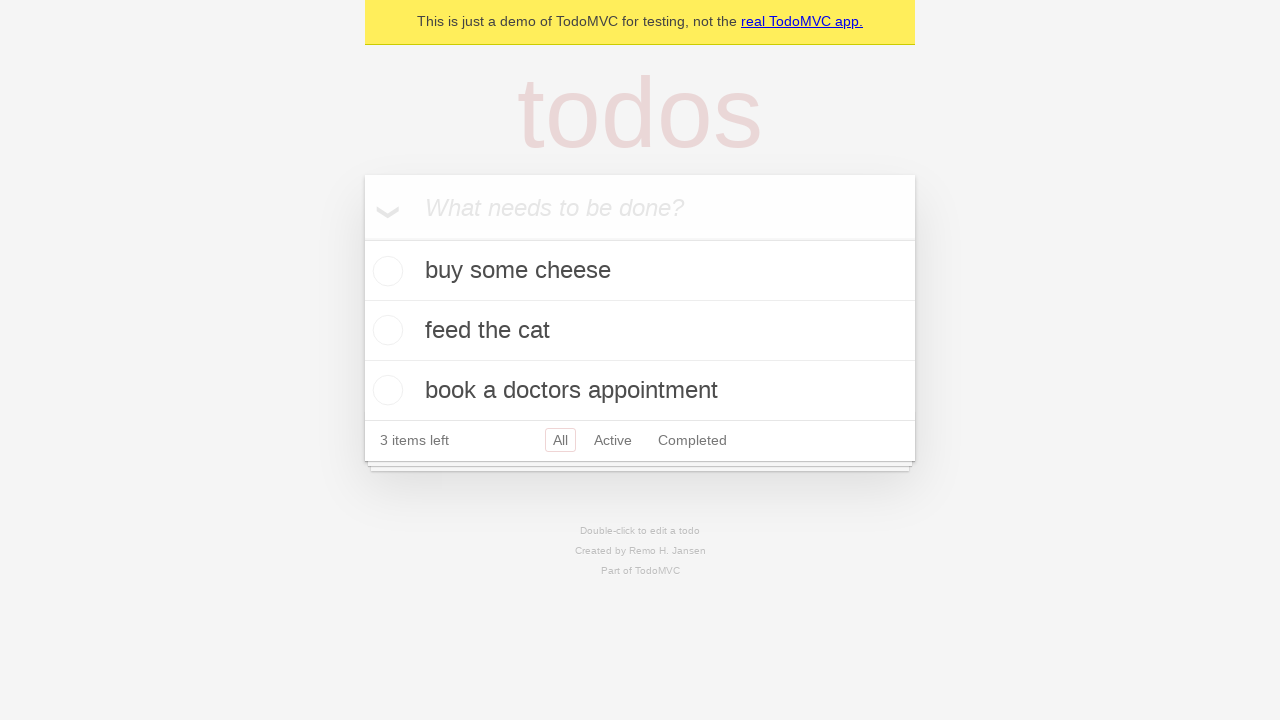

Located Active filter link
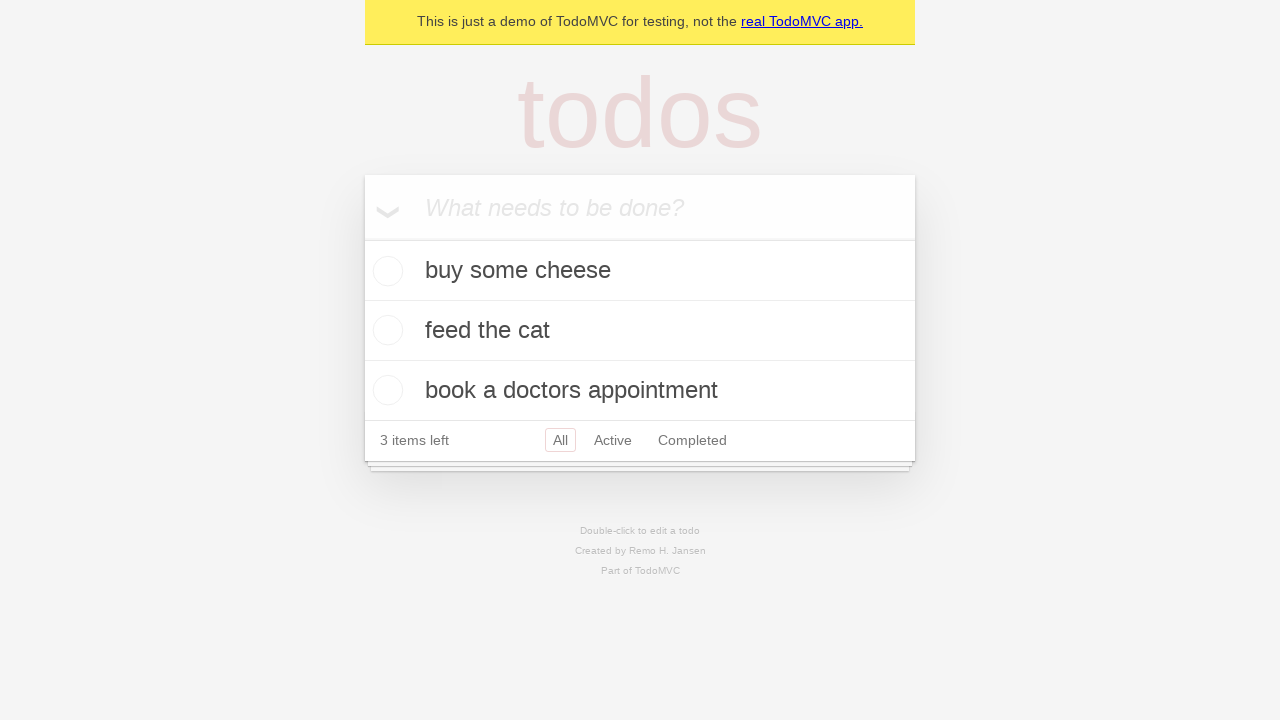

Located Completed filter link
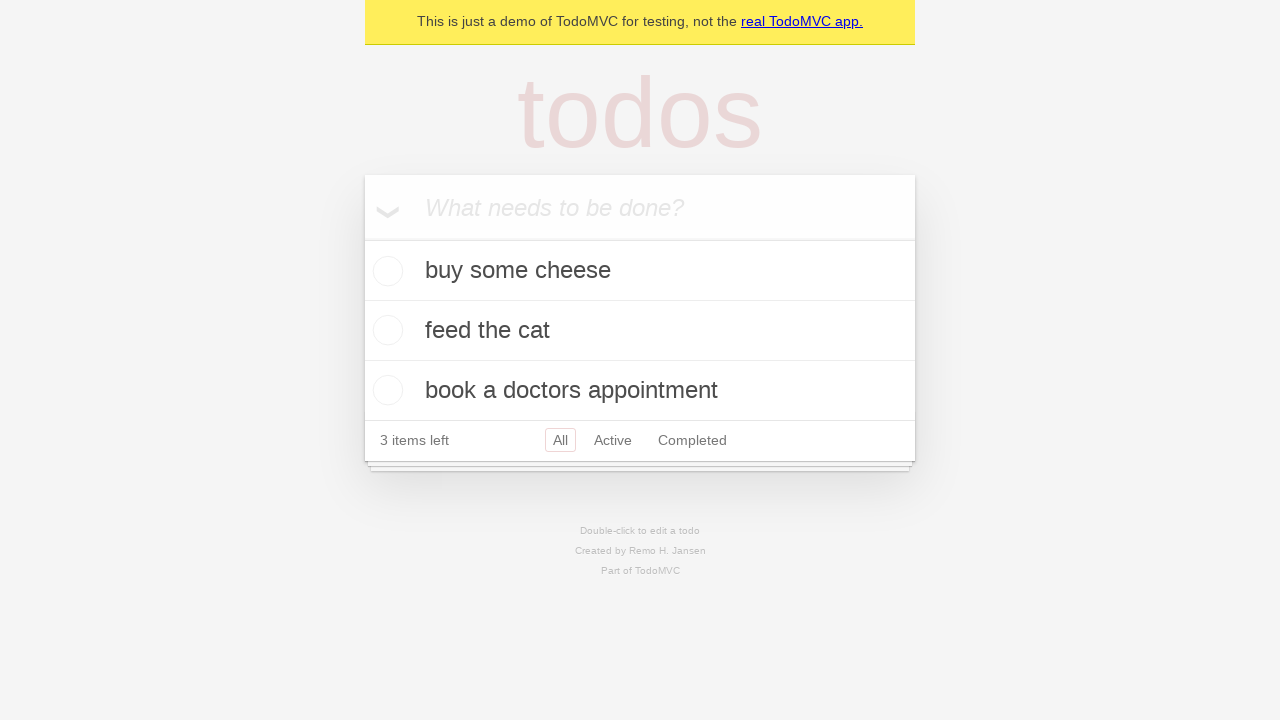

Clicked Active filter link at (613, 440) on internal:role=link[name="Active"i]
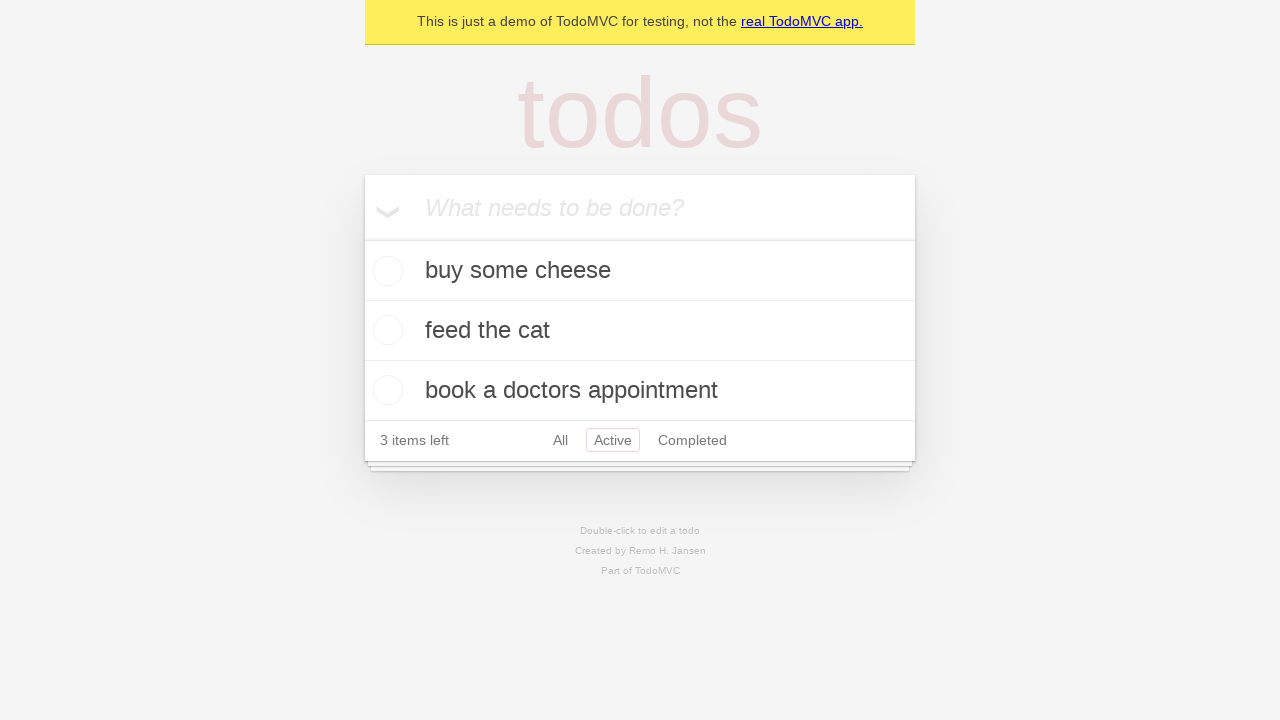

Clicked Completed filter link at (692, 440) on internal:role=link[name="Completed"i]
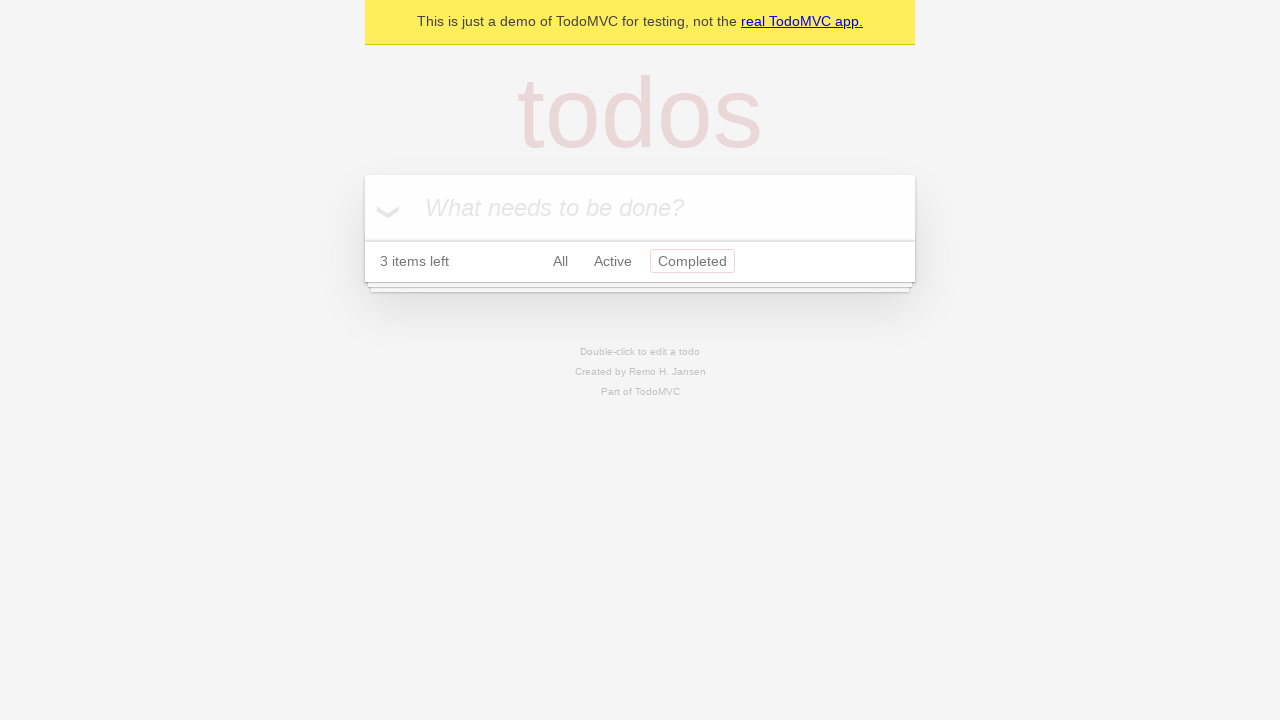

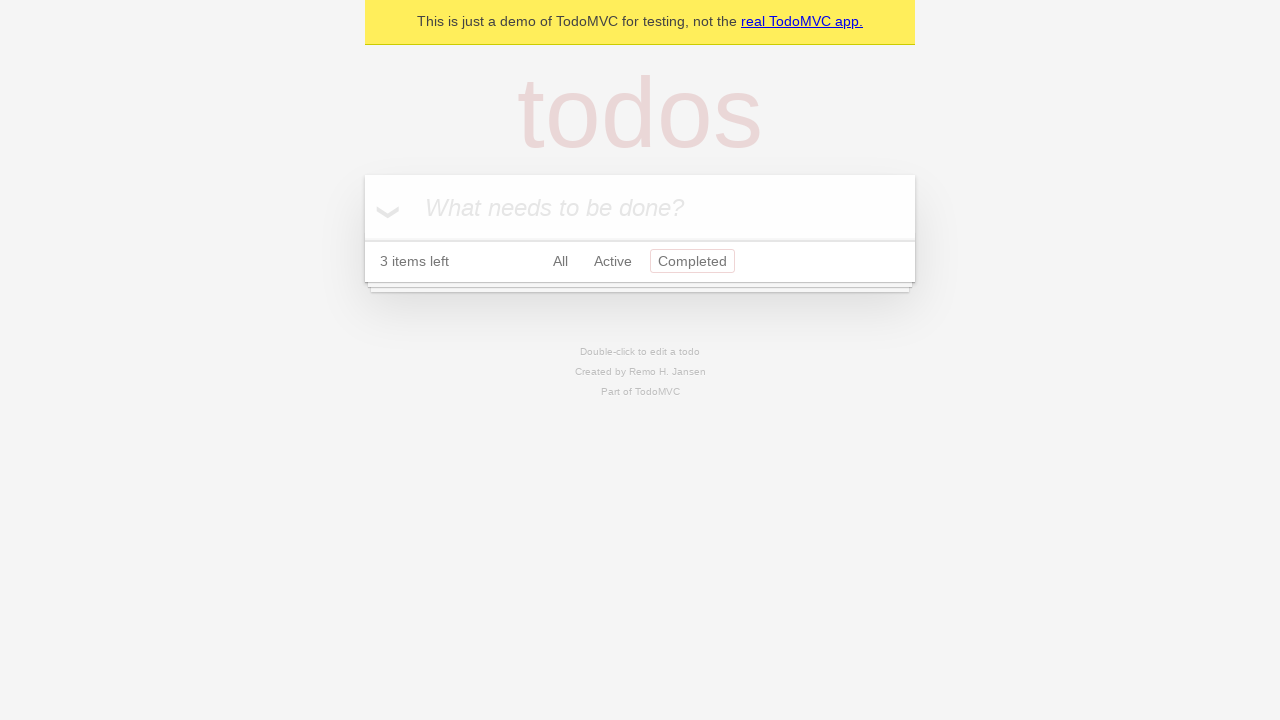